Tests dynamic control behavior by clicking the Enable button and waiting for a confirmation message to appear

Starting URL: https://the-internet.herokuapp.com/dynamic_controls

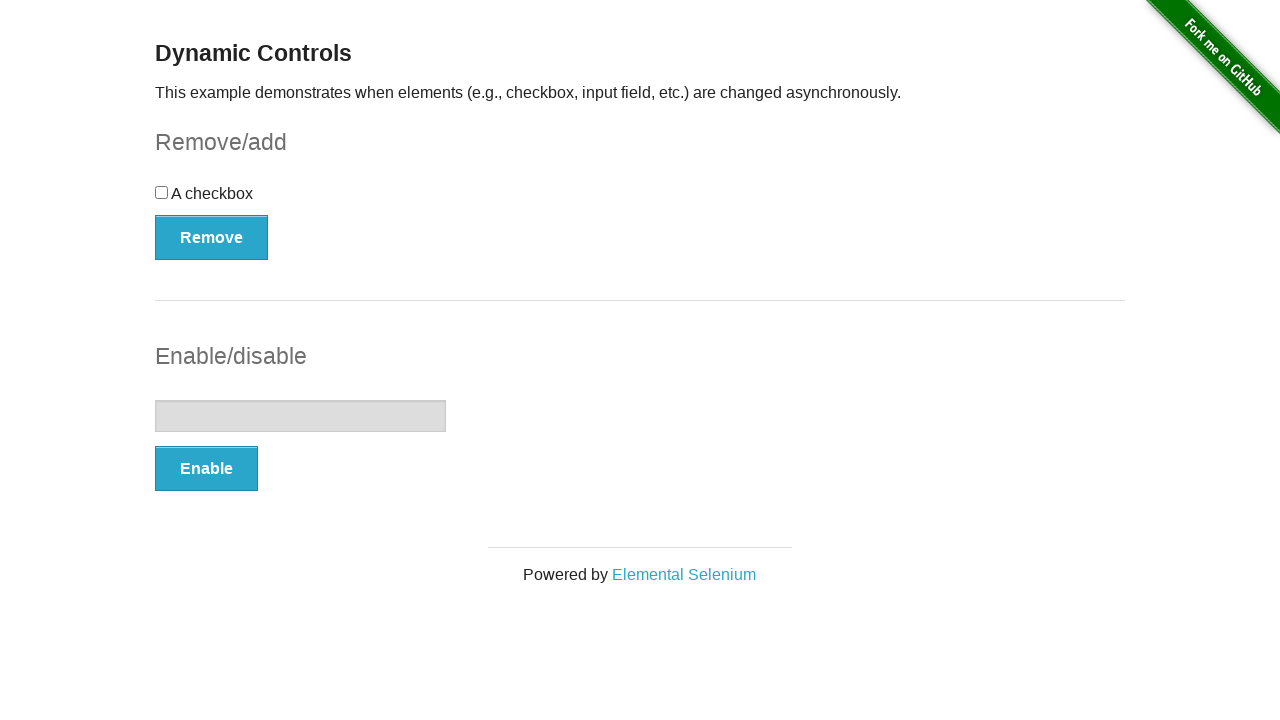

Navigated to dynamic controls page
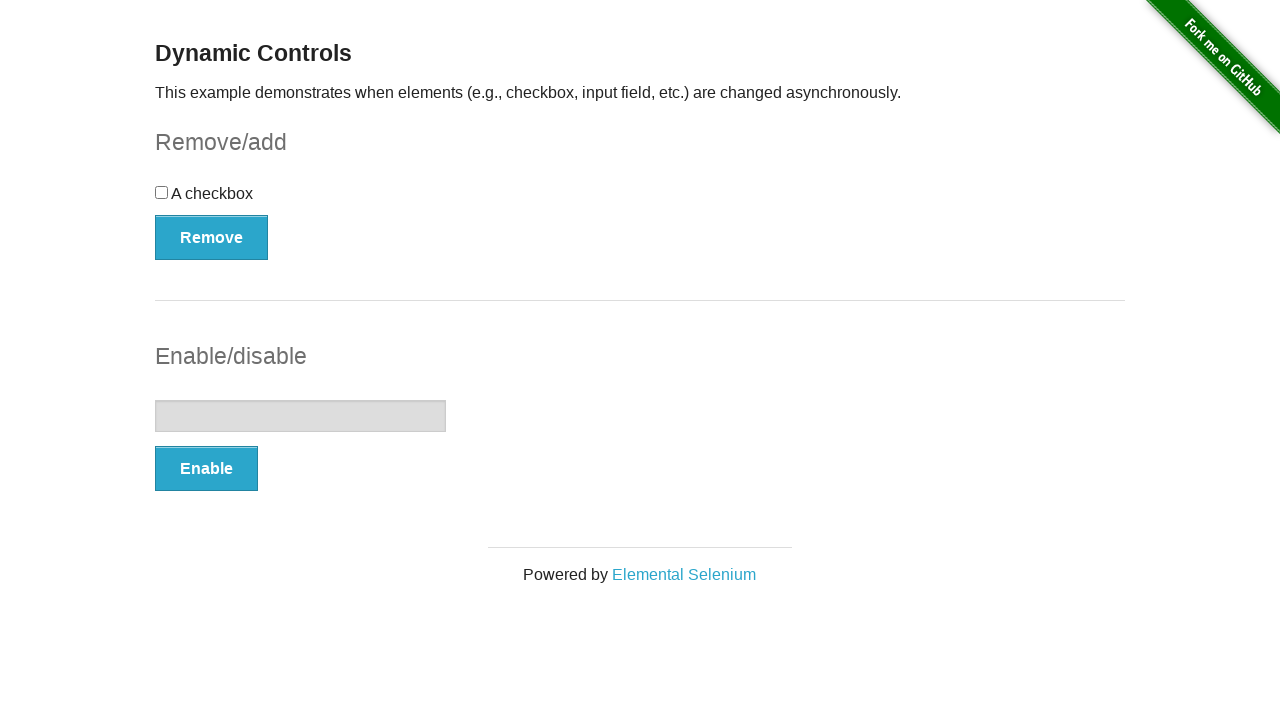

Clicked the Enable button at (206, 469) on xpath=//button[text()='Enable']
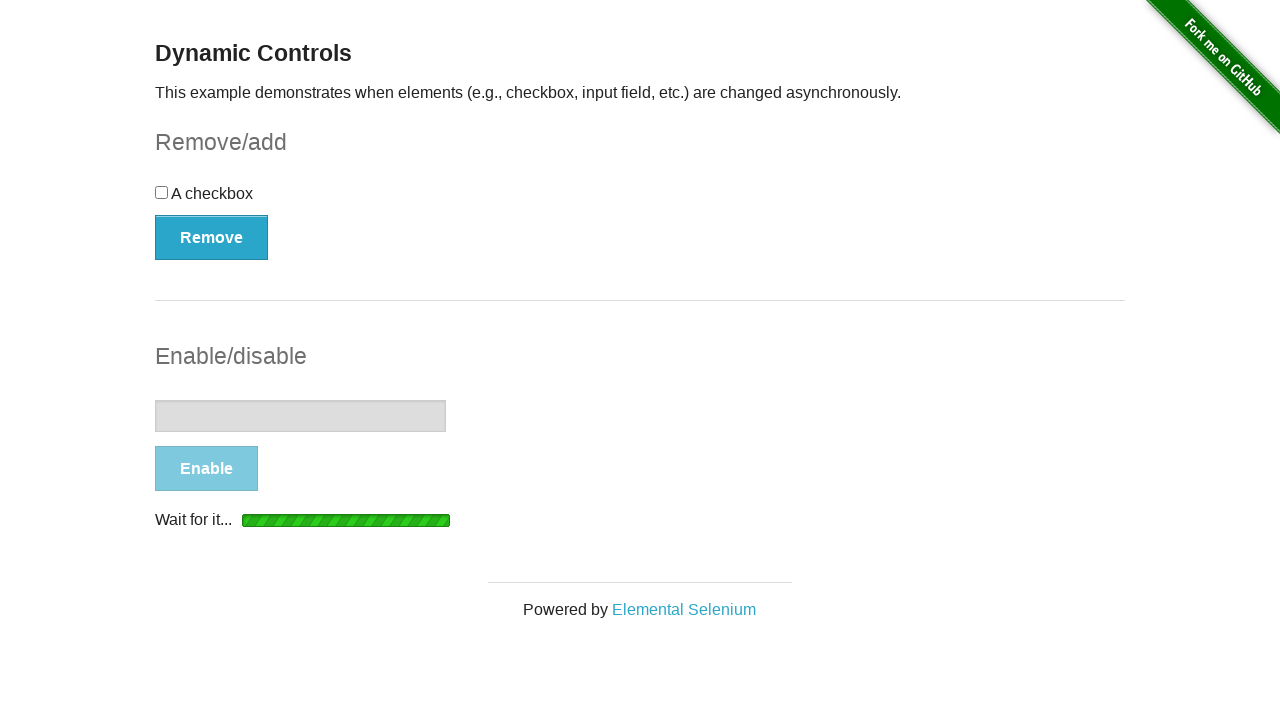

Waited for confirmation message to appear
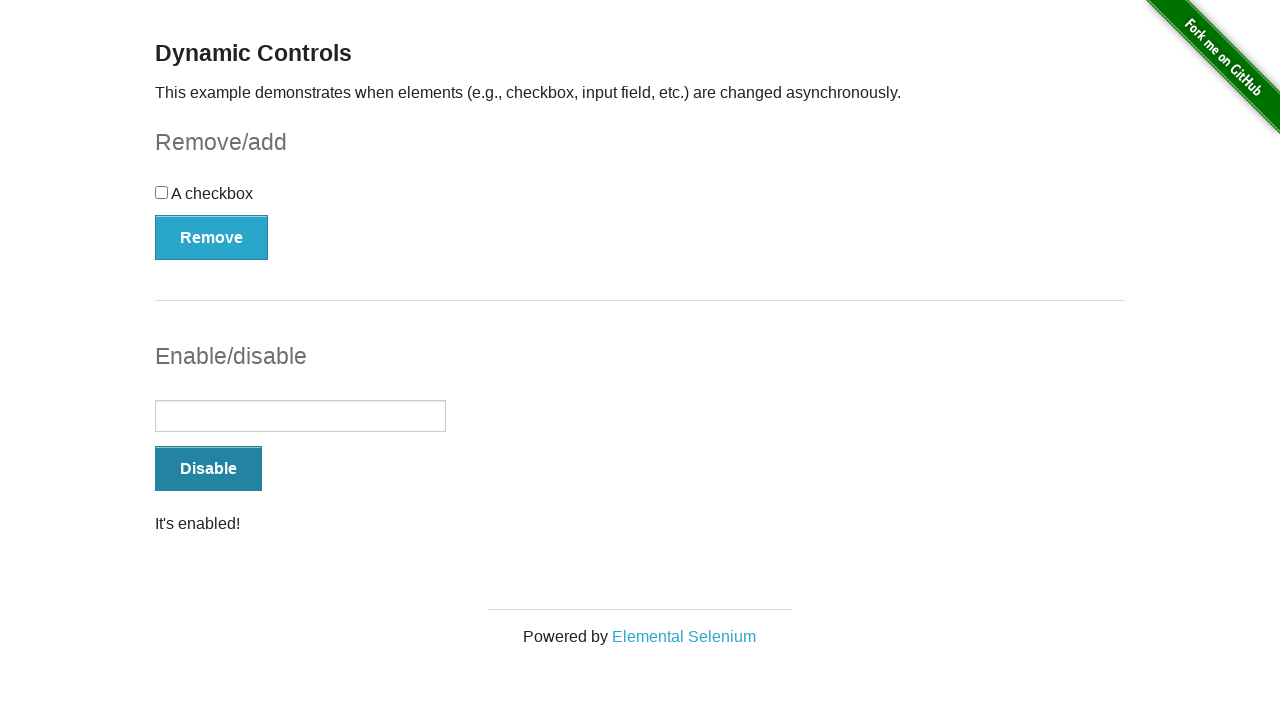

Retrieved confirmation message: It's enabled!
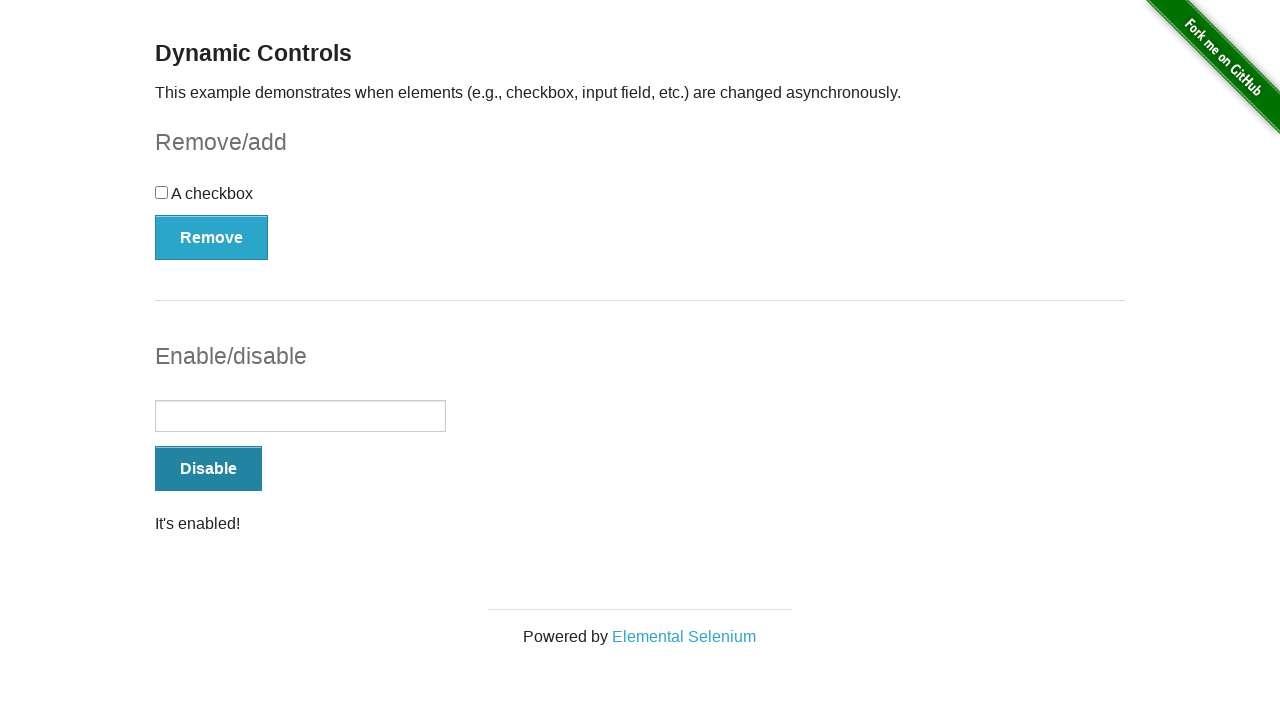

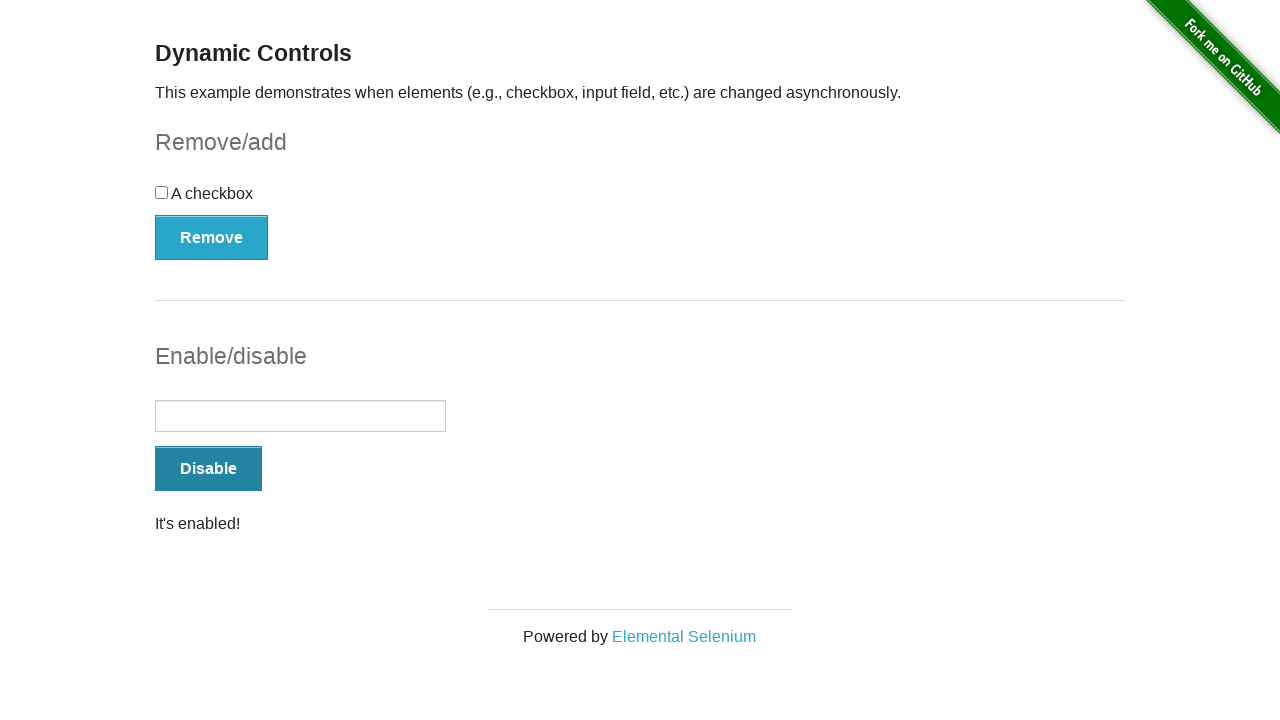